Tests iframe switching by navigating to a page with frames, switching to frame1, and verifying content inside the frame

Starting URL: https://demoqa.com/frames

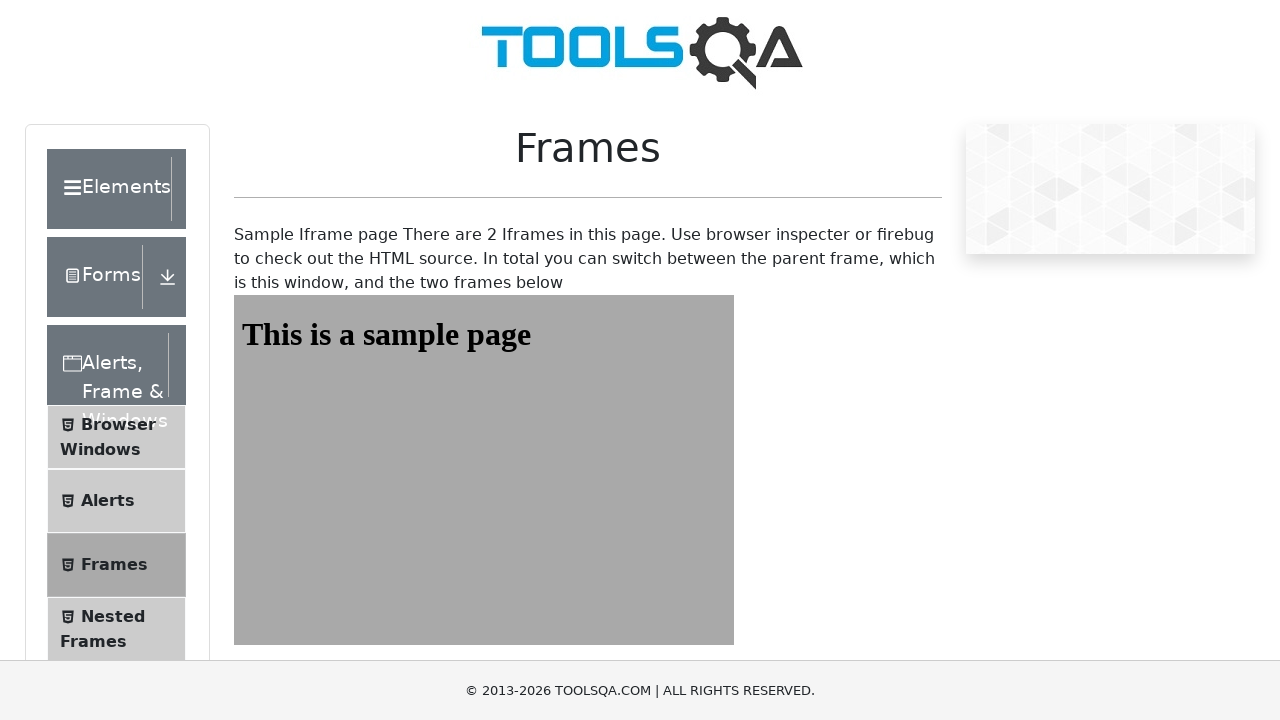

Navigated to frames demo page at https://demoqa.com/frames
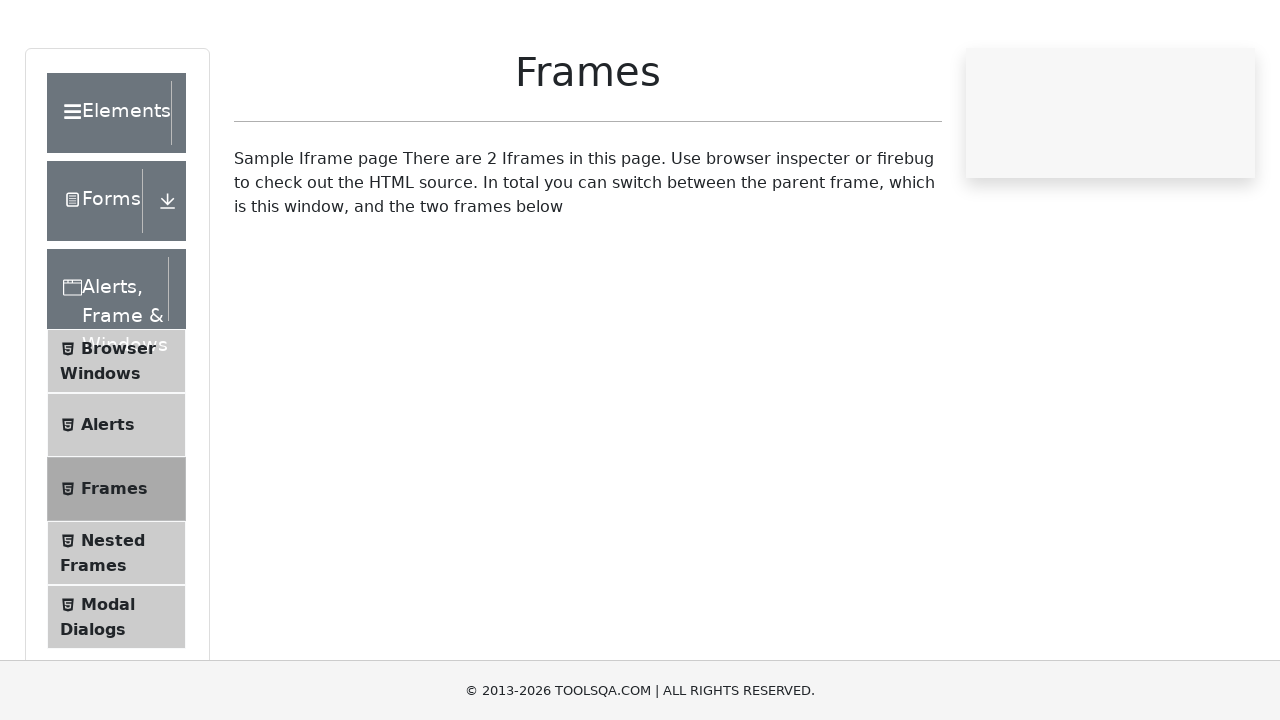

Retrieved frame1 by name
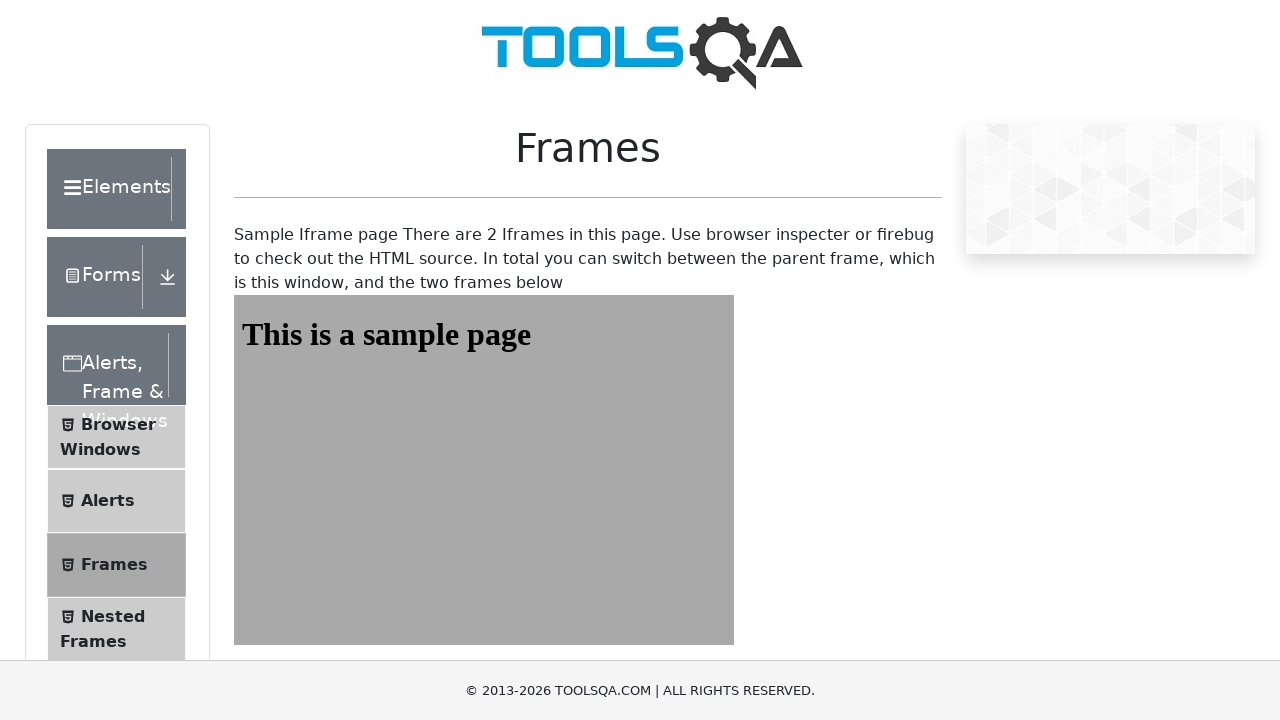

Verified sample page text content is present in frame1
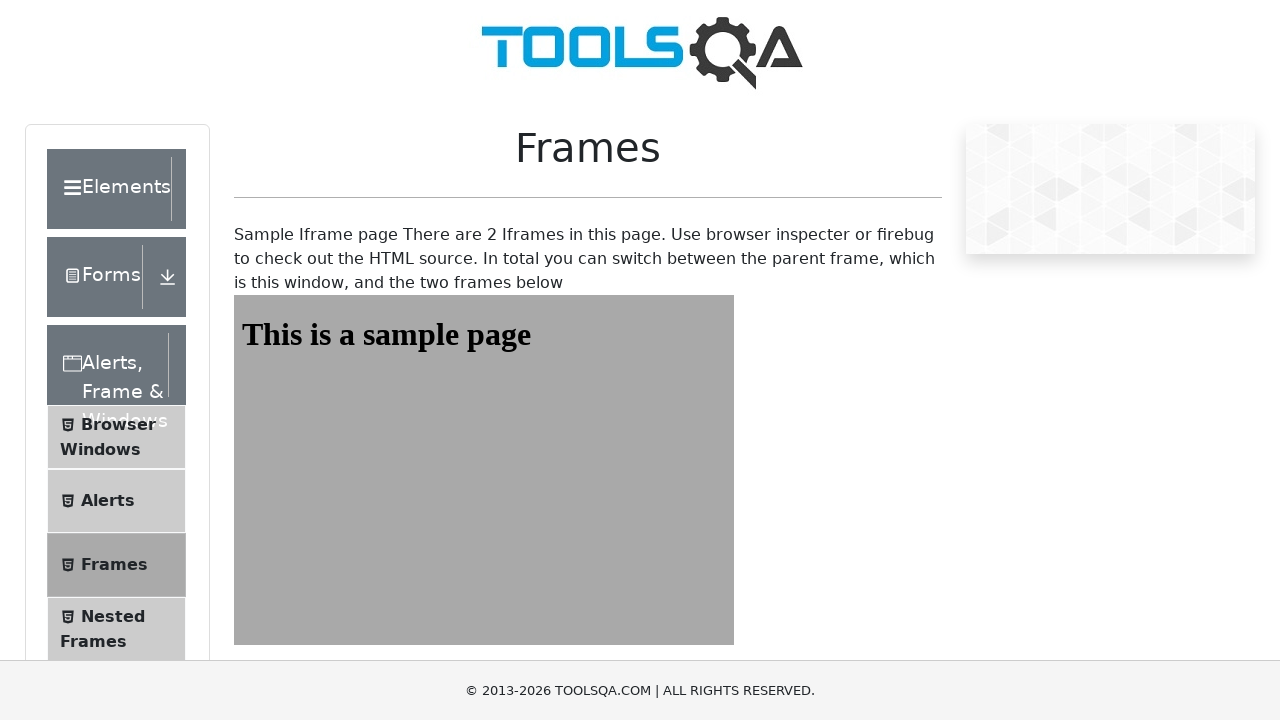

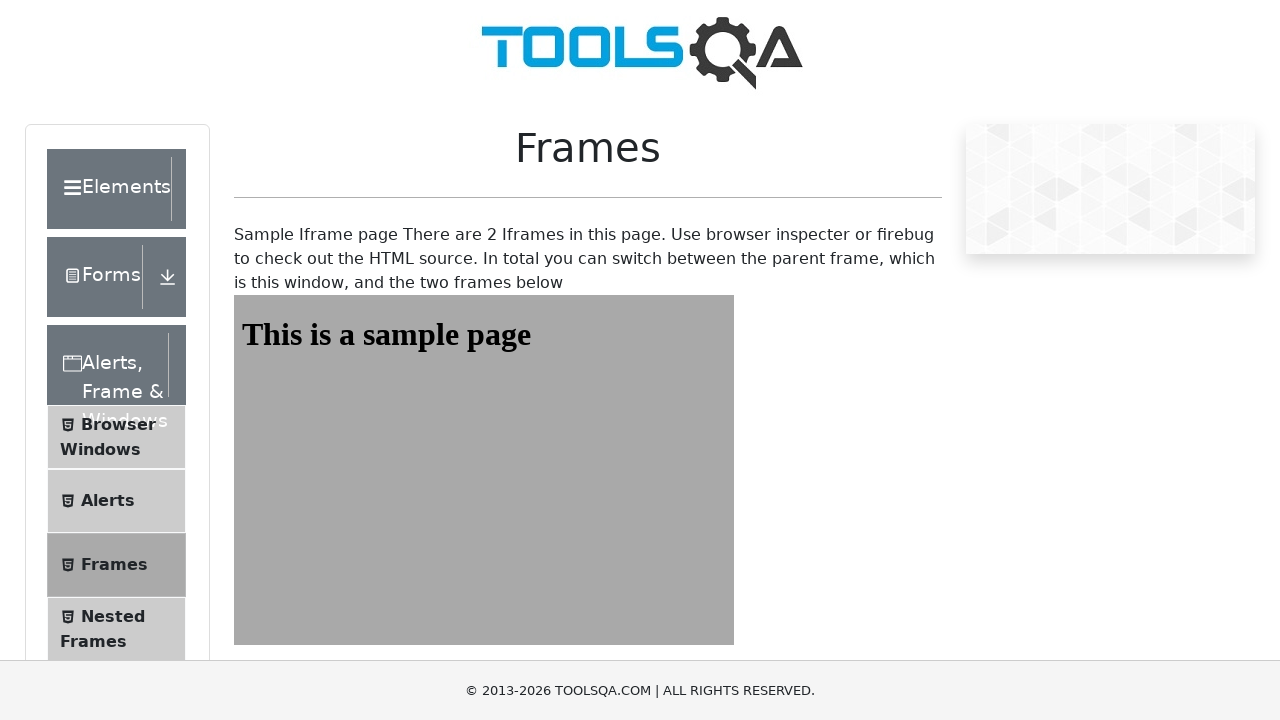